Tests different types of JavaScript alerts including prompt alerts by navigating to the textbox tab, triggering a prompt alert, entering text, and accepting it

Starting URL: https://demo.automationtesting.in/Alerts.html

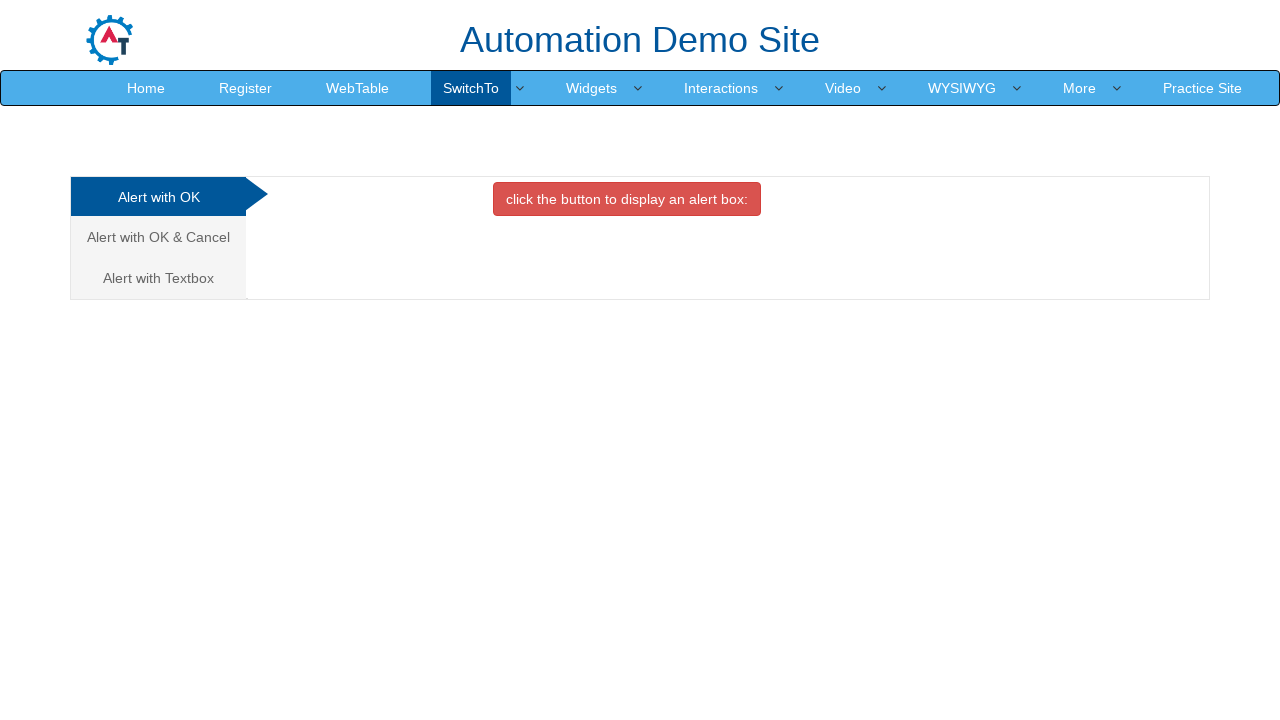

Clicked on Textbox tab to access prompt alert section at (158, 278) on a[href='#Textbox']
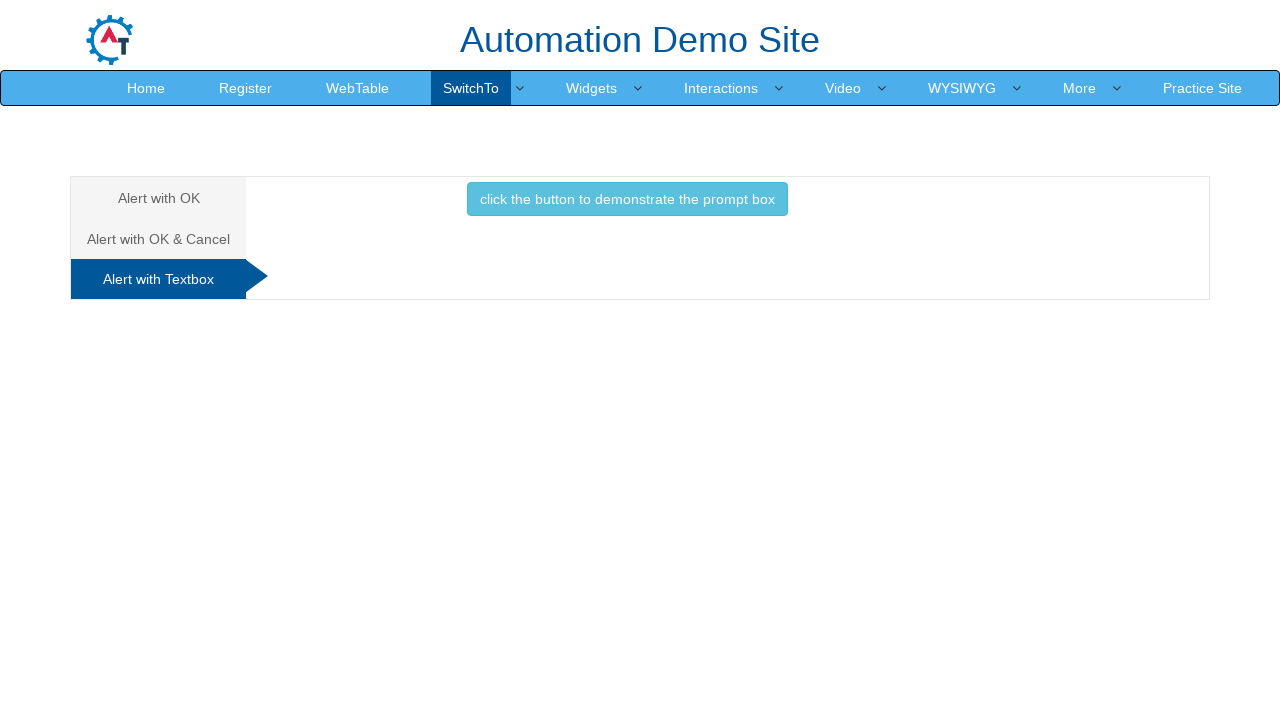

Clicked button to trigger prompt alert at (627, 199) on button.btn.btn-info
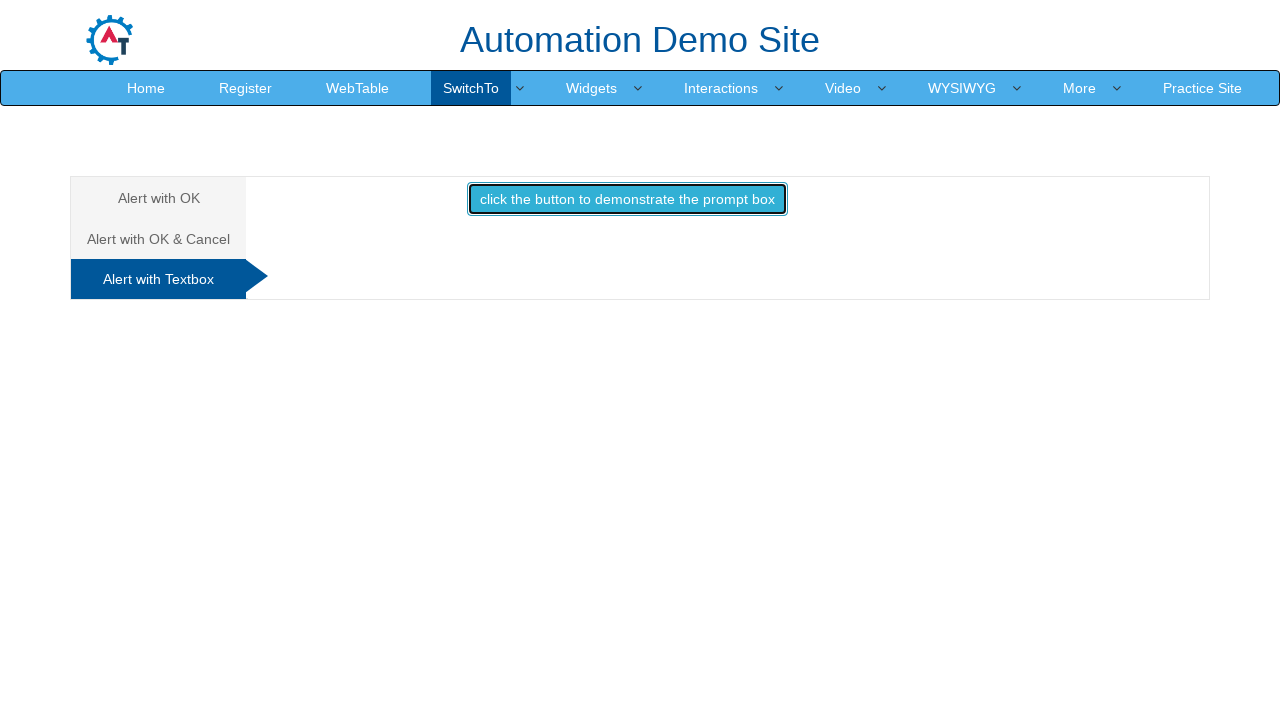

Set up dialog handler to accept prompt alert with text 'welcome'
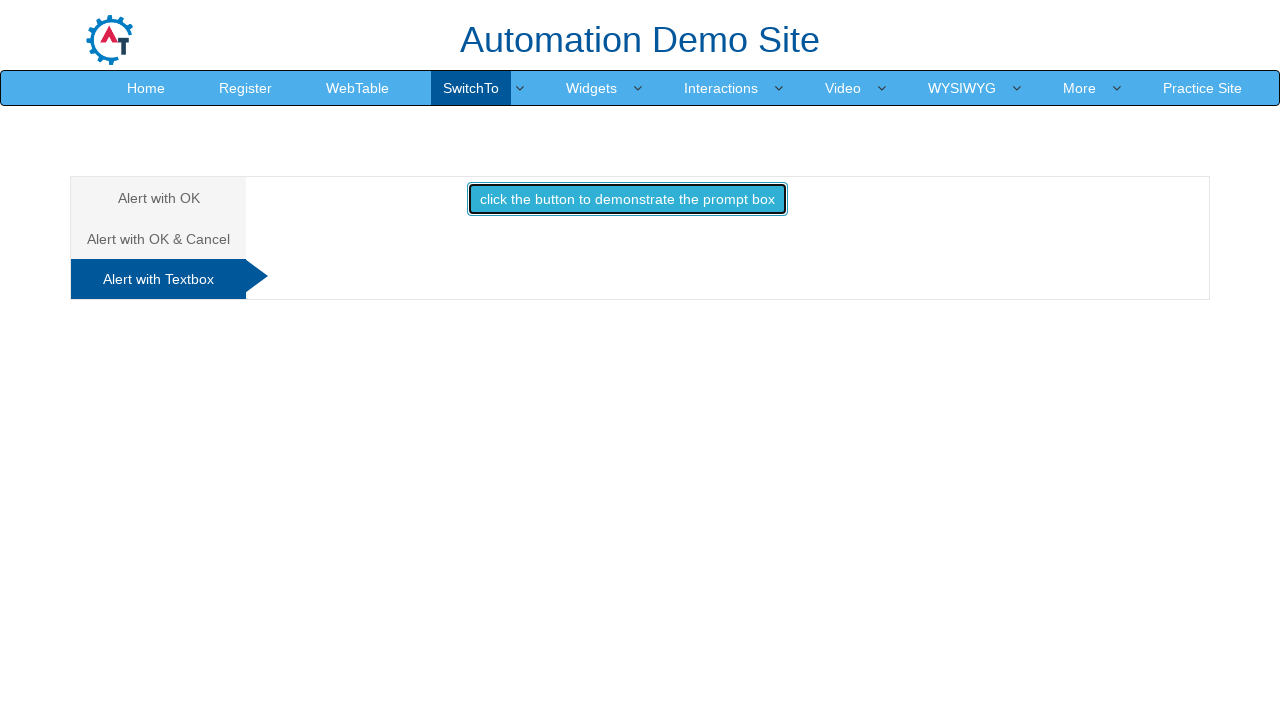

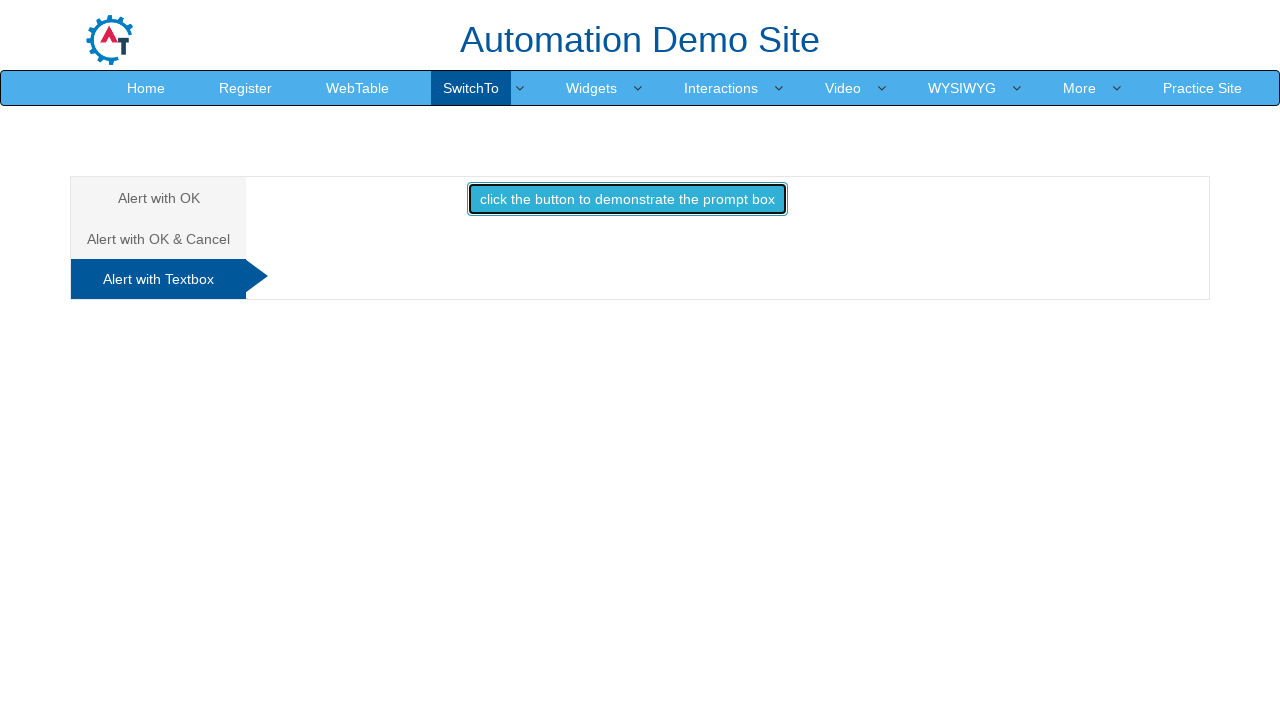